Tests search functionality on an OpenCart e-commerce site by searching for products (ipad, iphone, macbook) and verifying the search results header displays correctly.

Starting URL: https://naveenautomationlabs.com/opencart/

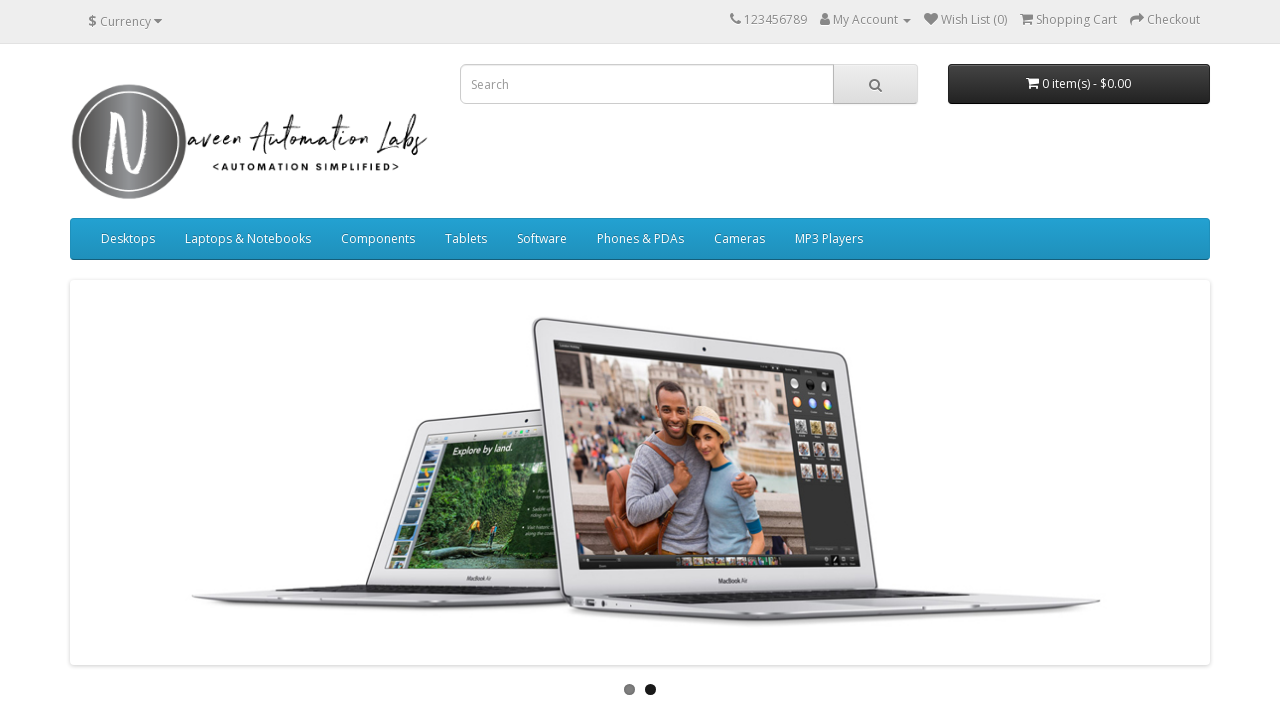

Filled search field with 'ipad' on input[name='search']
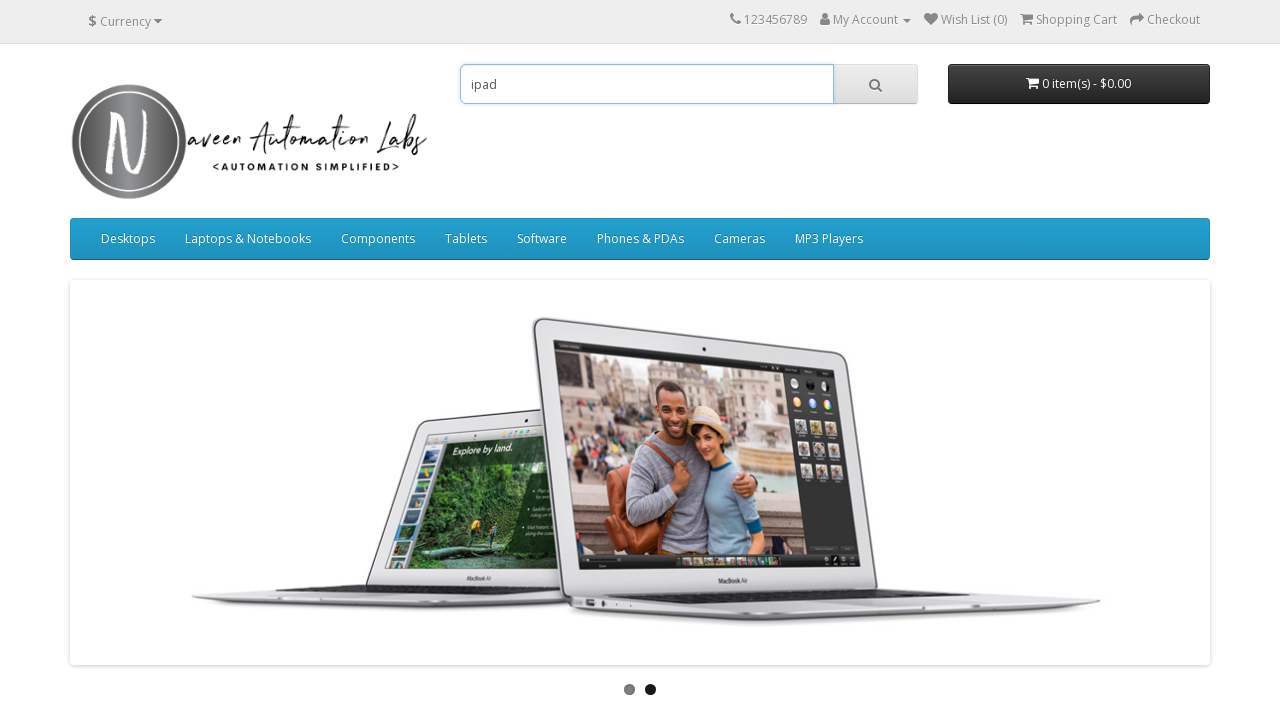

Clicked search button to execute search at (875, 84) on button.btn-default[type='button']
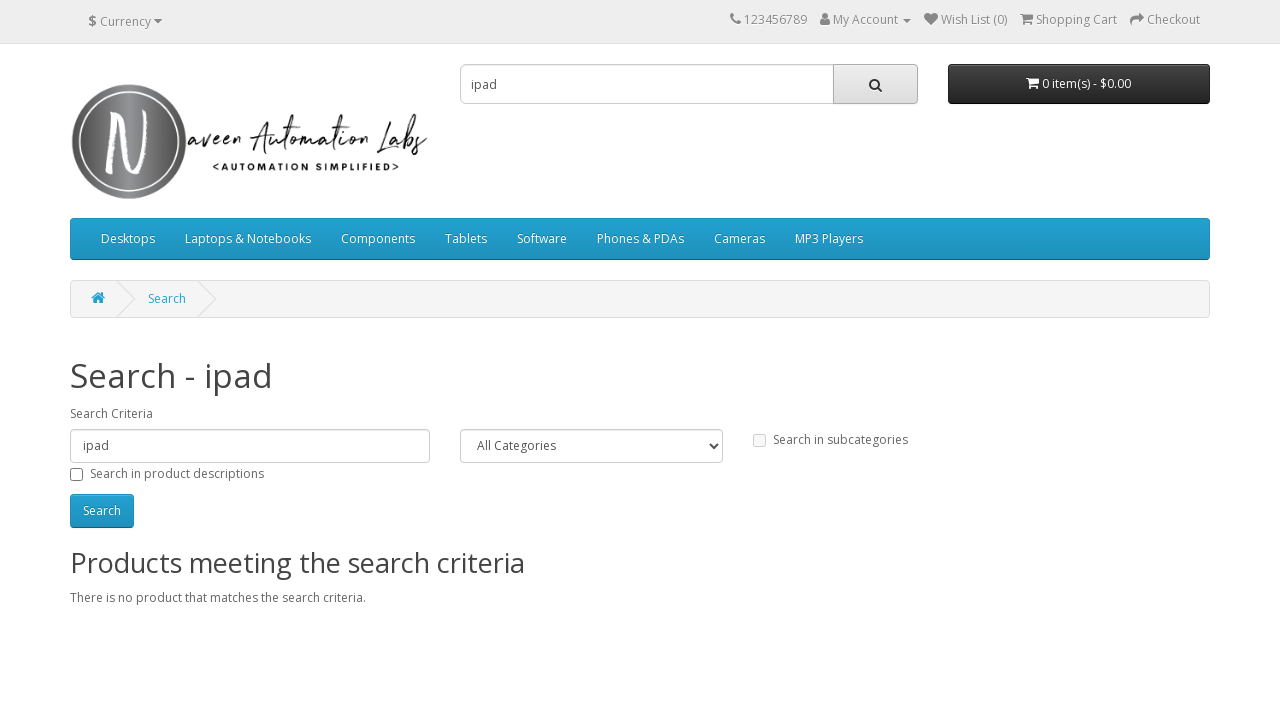

Search results header loaded for 'ipad'
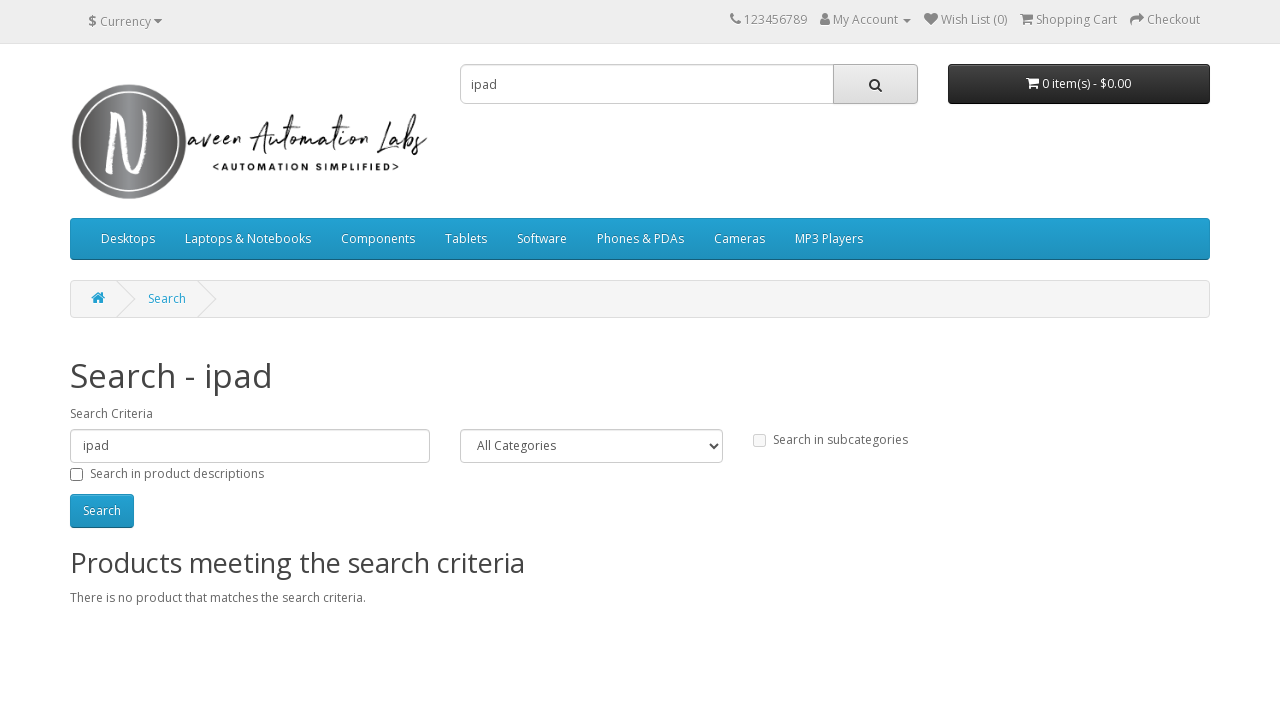

Navigated back to home page for next search
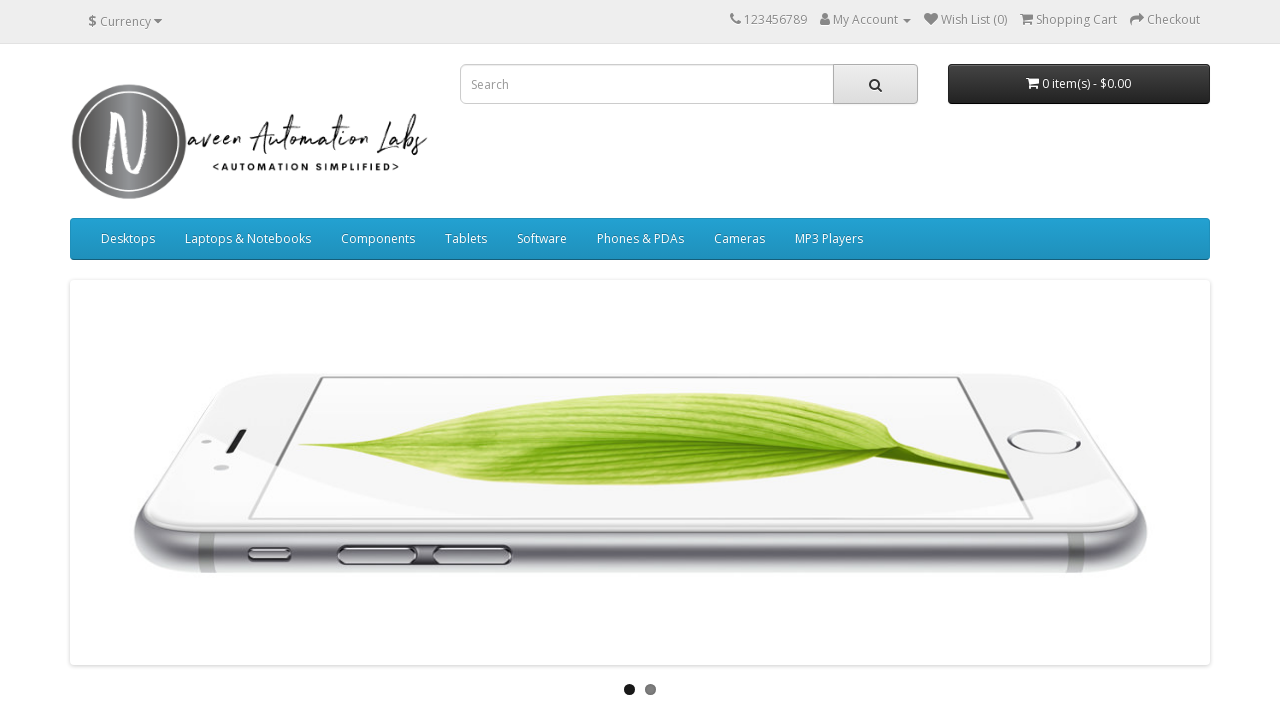

Filled search field with 'iphone' on input[name='search']
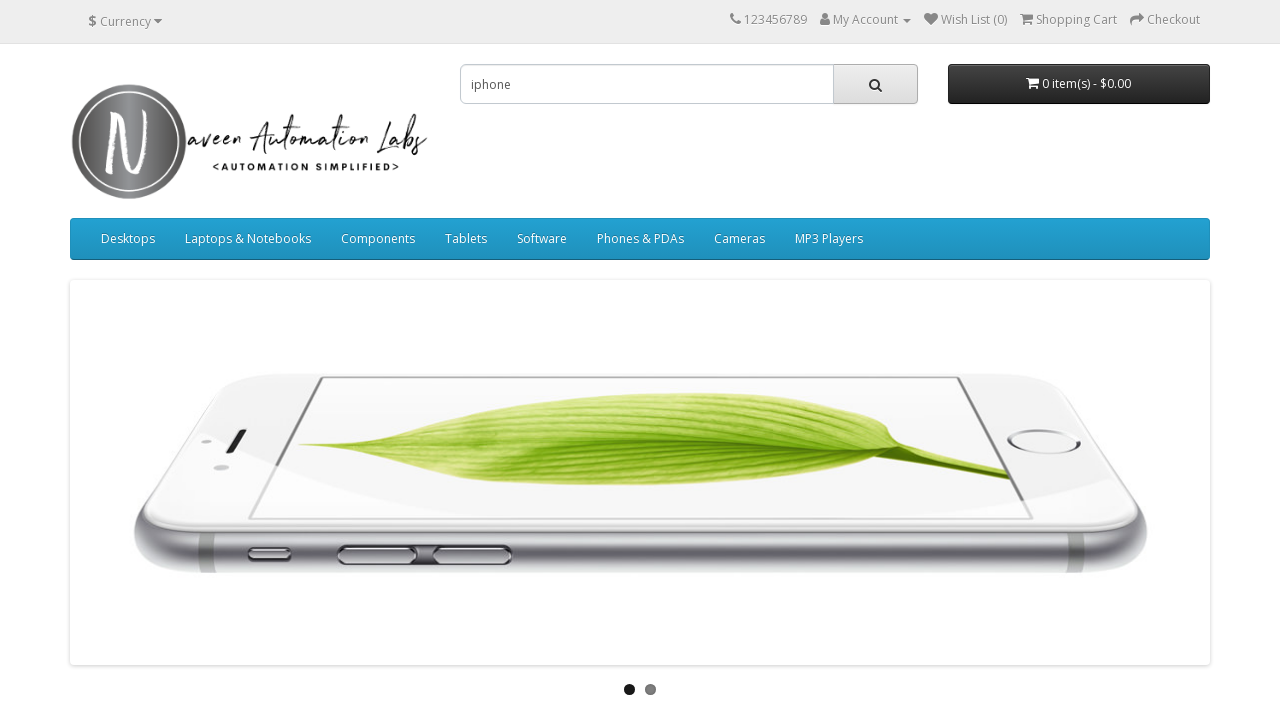

Clicked search button to execute search at (875, 84) on button.btn-default[type='button']
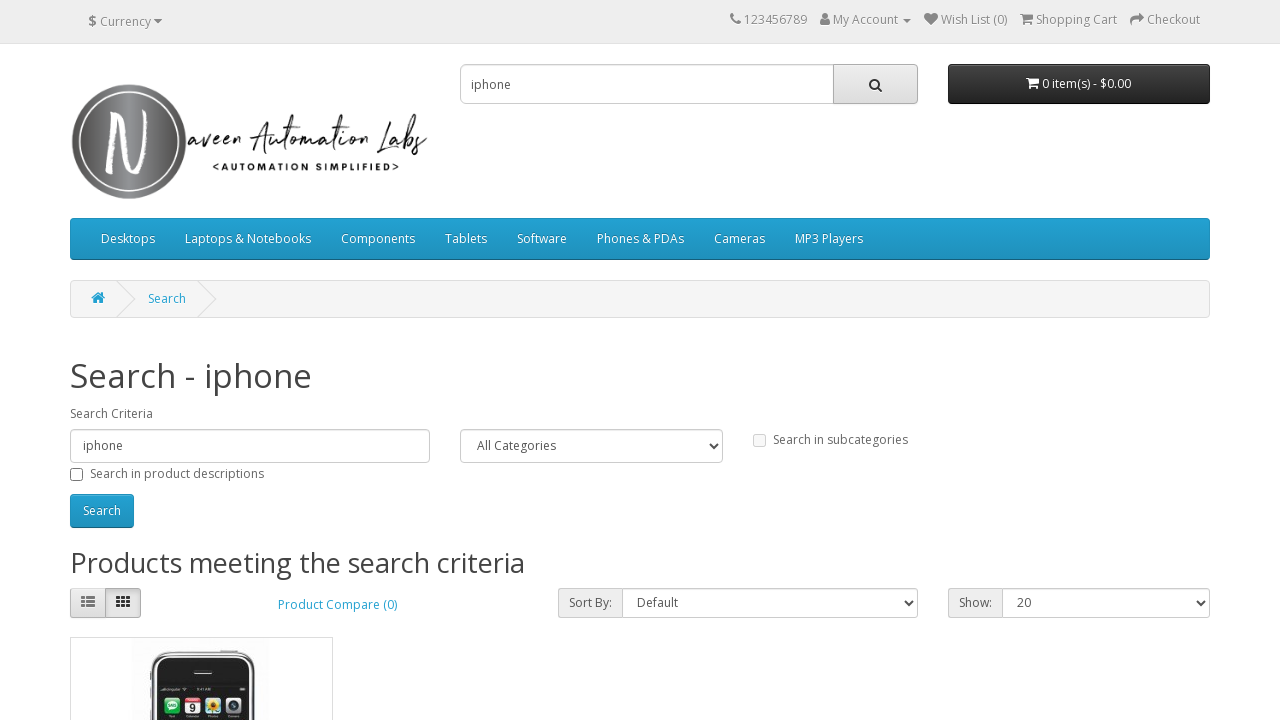

Search results header loaded for 'iphone'
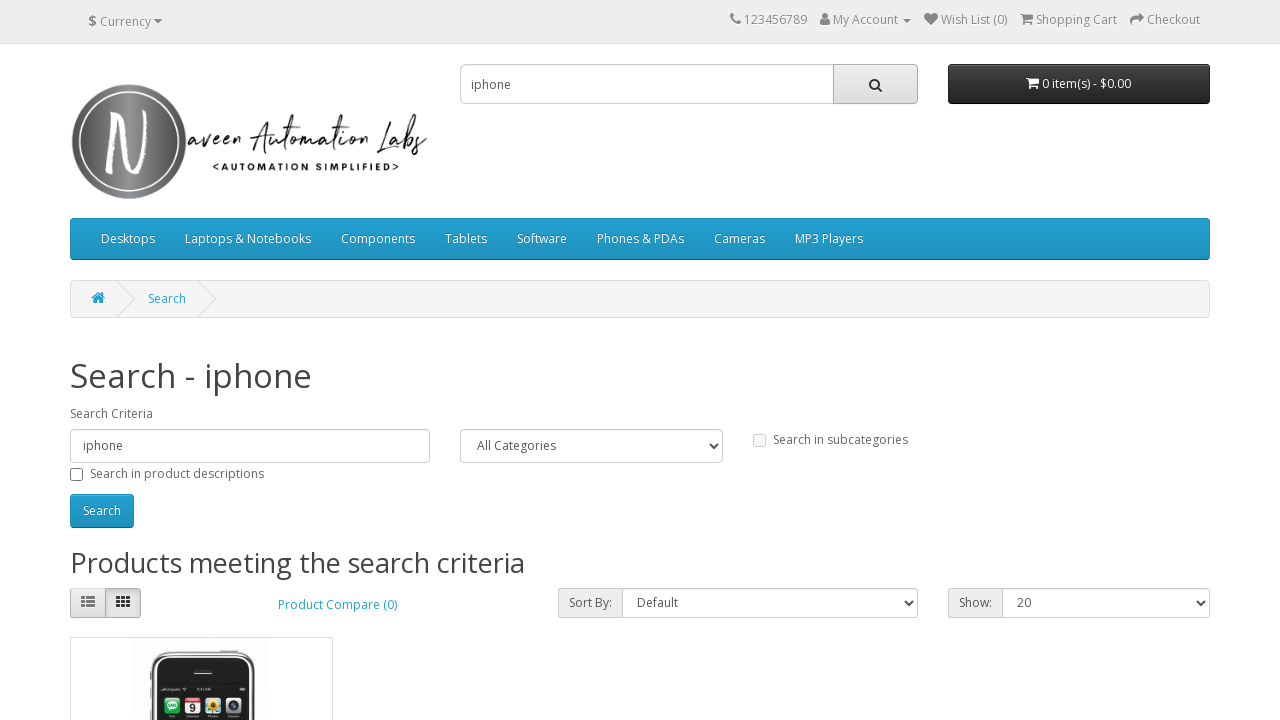

Navigated back to home page for next search
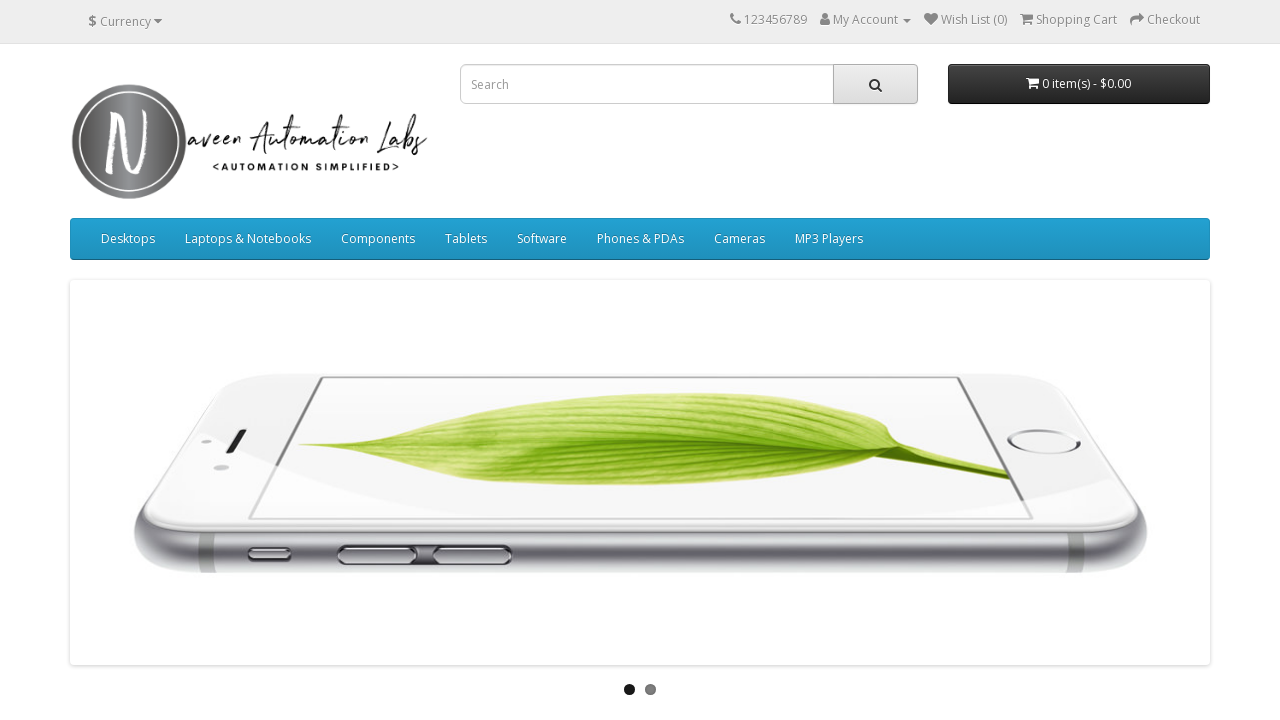

Filled search field with 'macbook' on input[name='search']
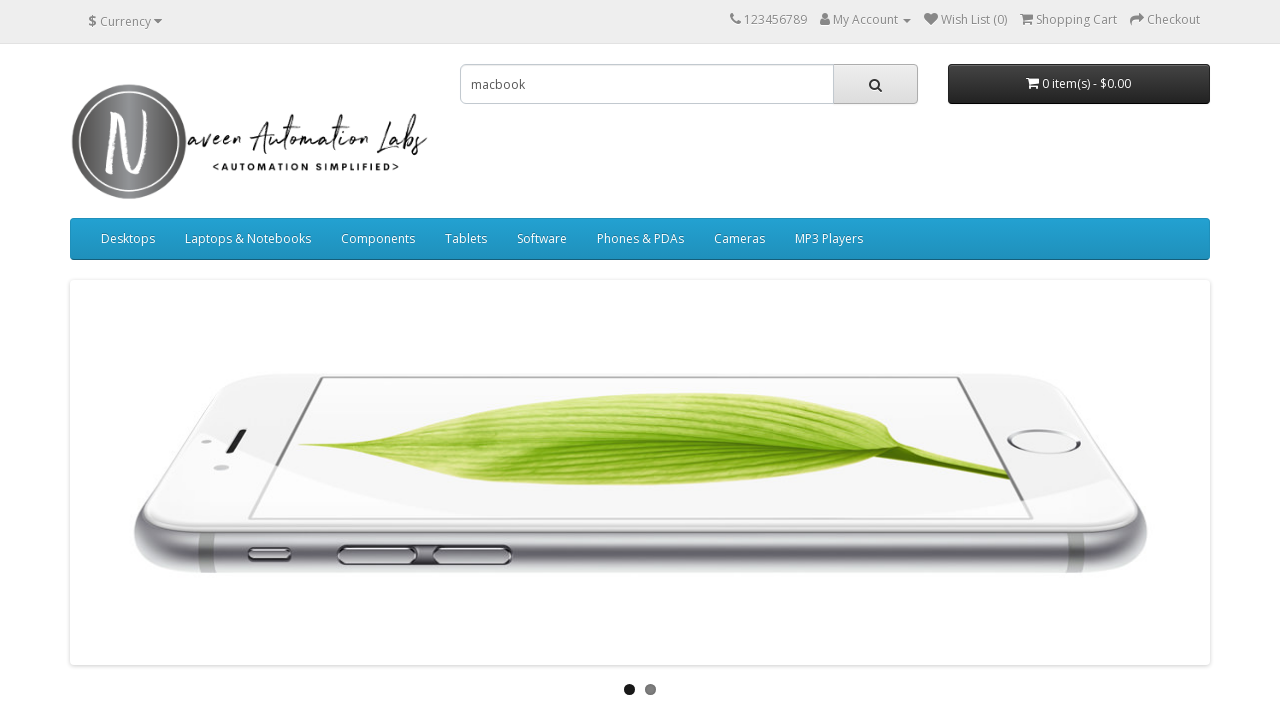

Clicked search button to execute search at (875, 84) on button.btn-default[type='button']
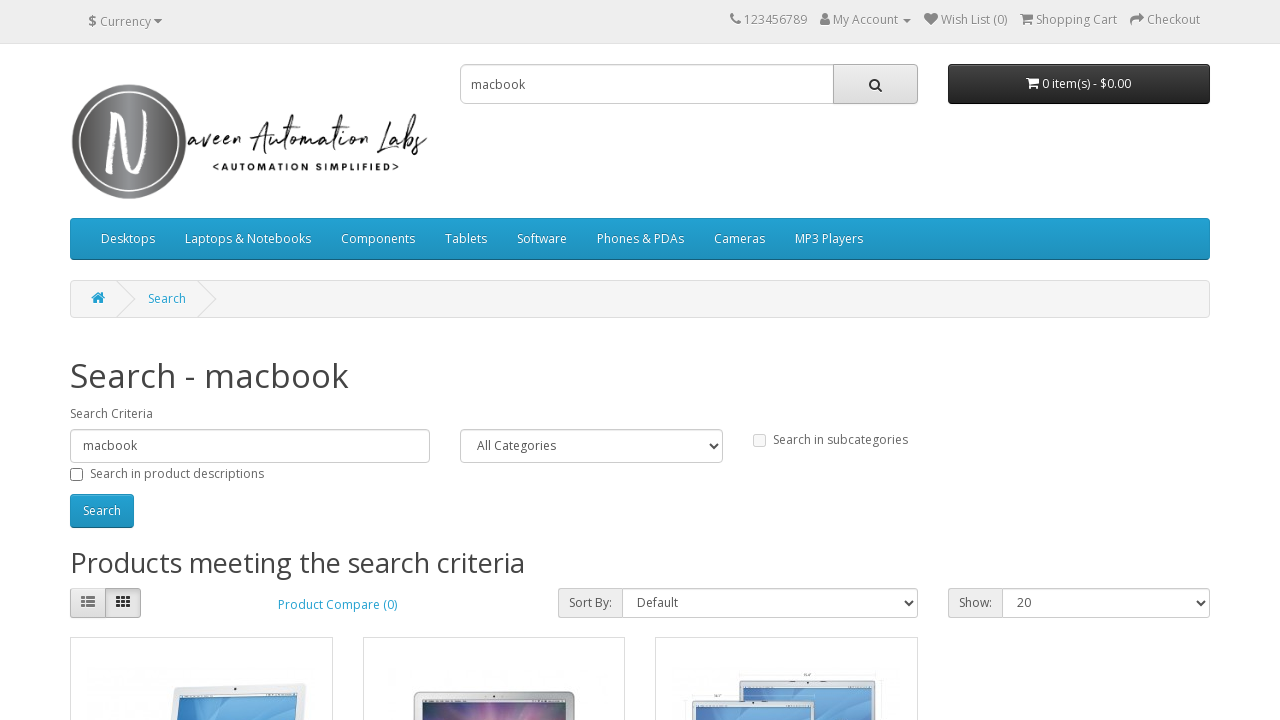

Search results header loaded for 'macbook'
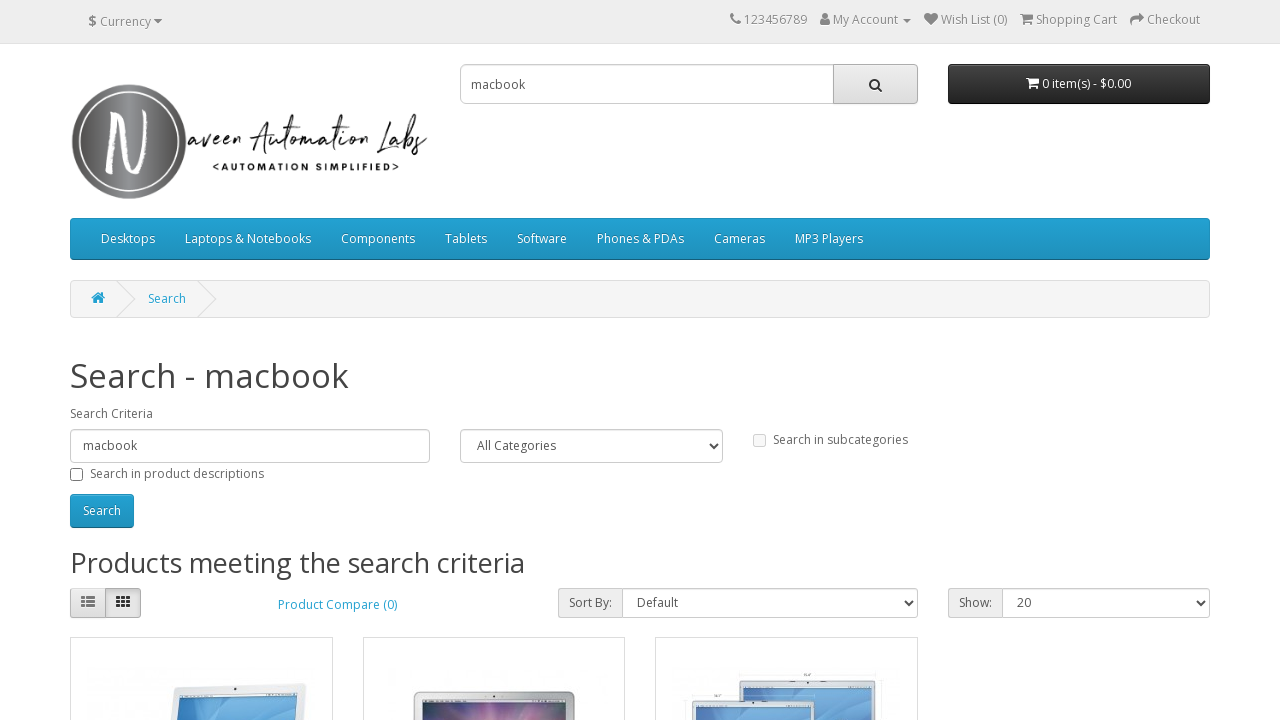

Navigated back to home page for next search
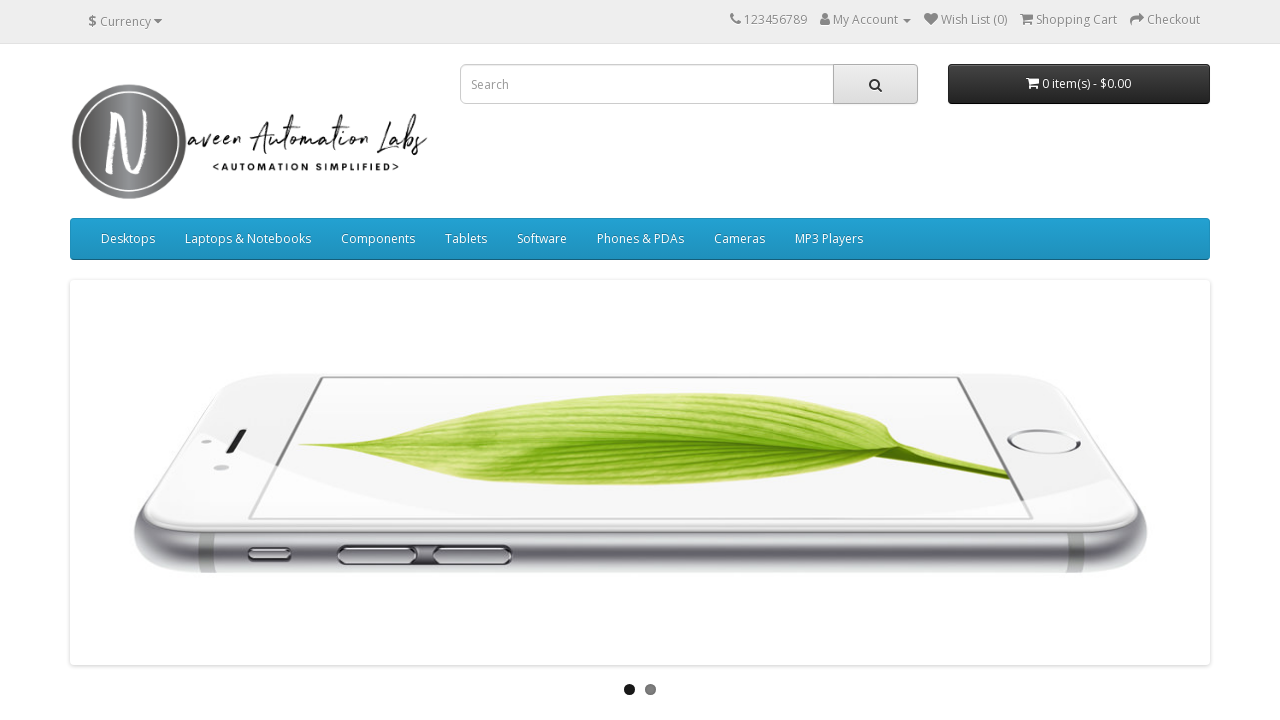

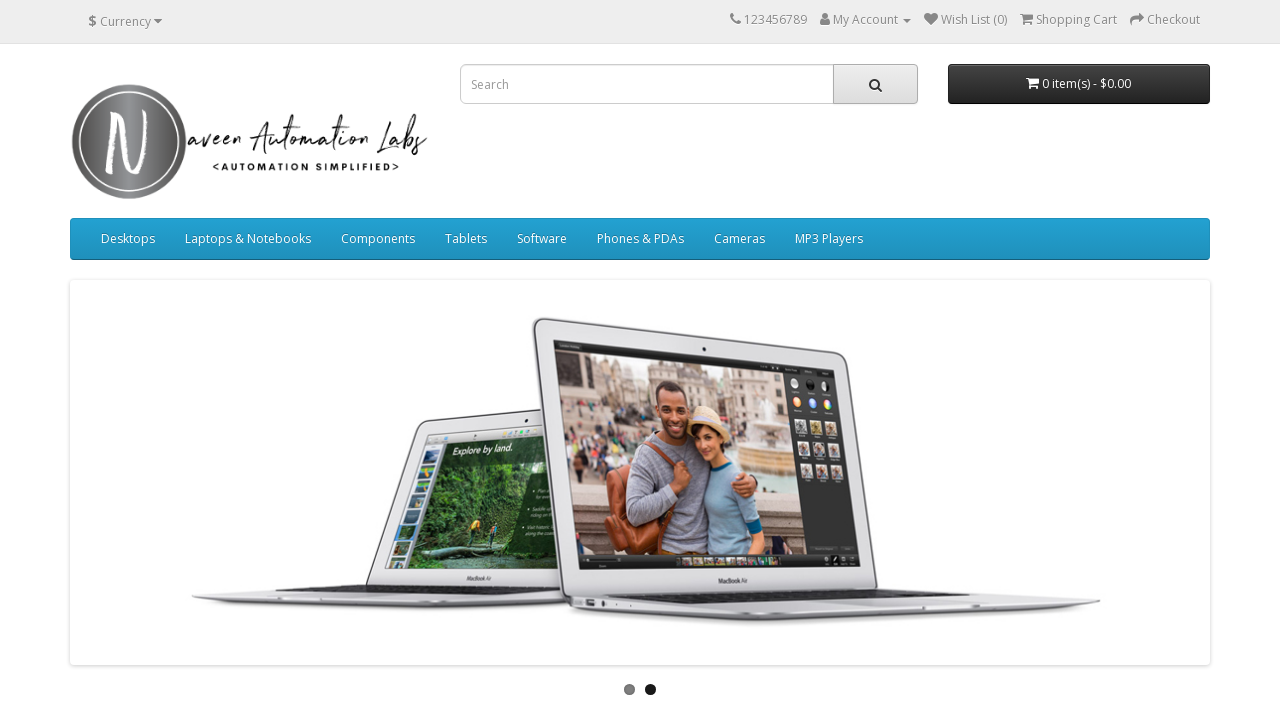